Tests checkbox functionality by navigating to the checkboxes page, finding checkbox elements, and toggling their states on and off multiple times to verify checkbox behavior.

Starting URL: https://the-internet.herokuapp.com/

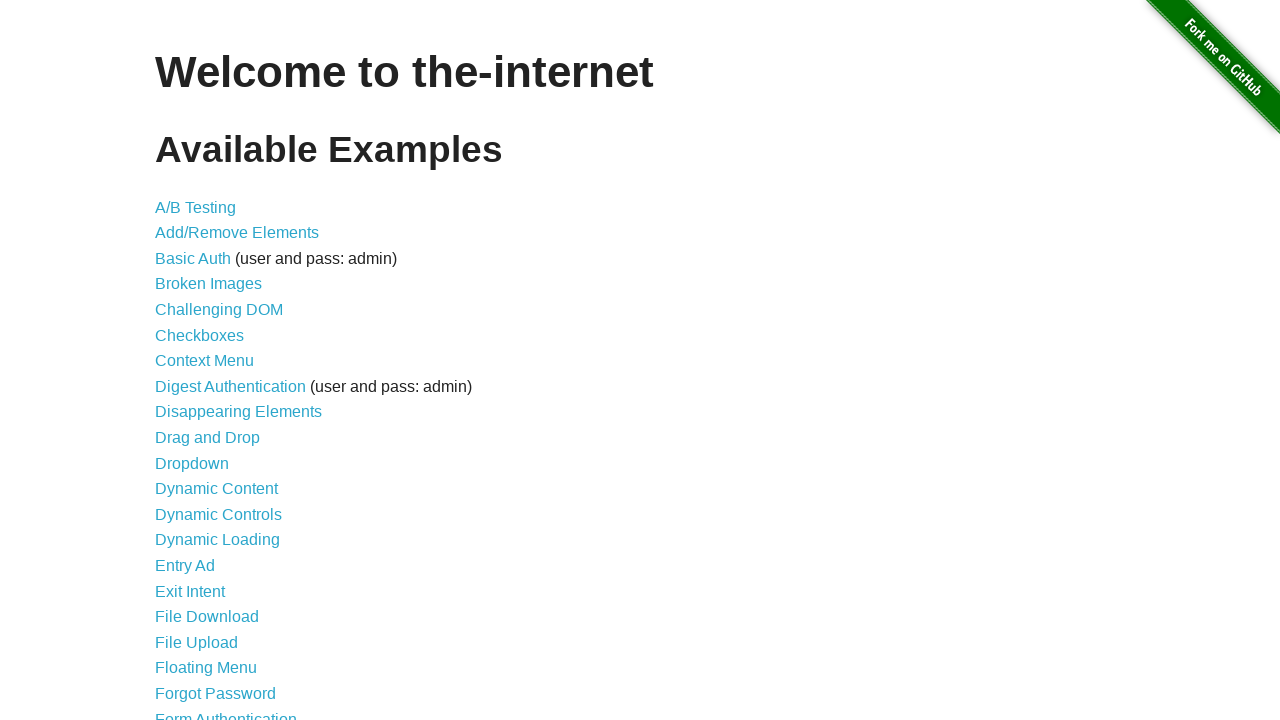

Clicked on Checkboxes link to navigate to checkboxes page at (200, 335) on text=Checkboxes
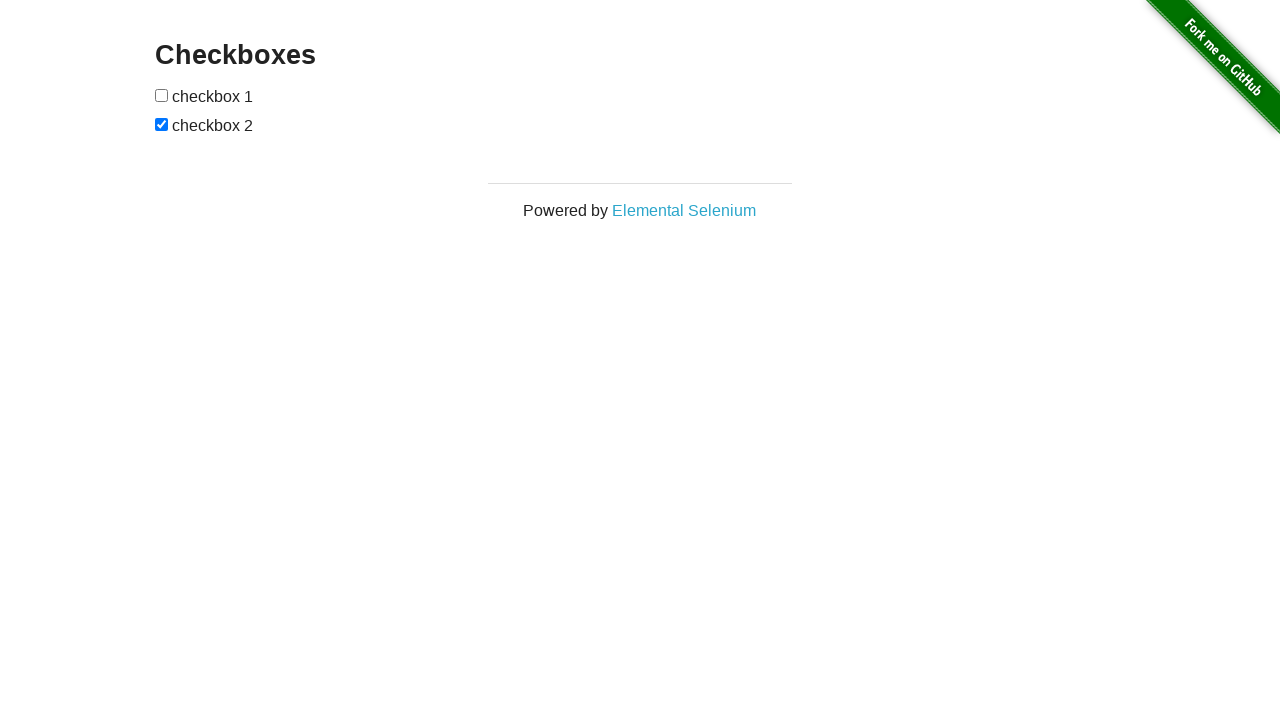

Waited for checkbox elements to be visible
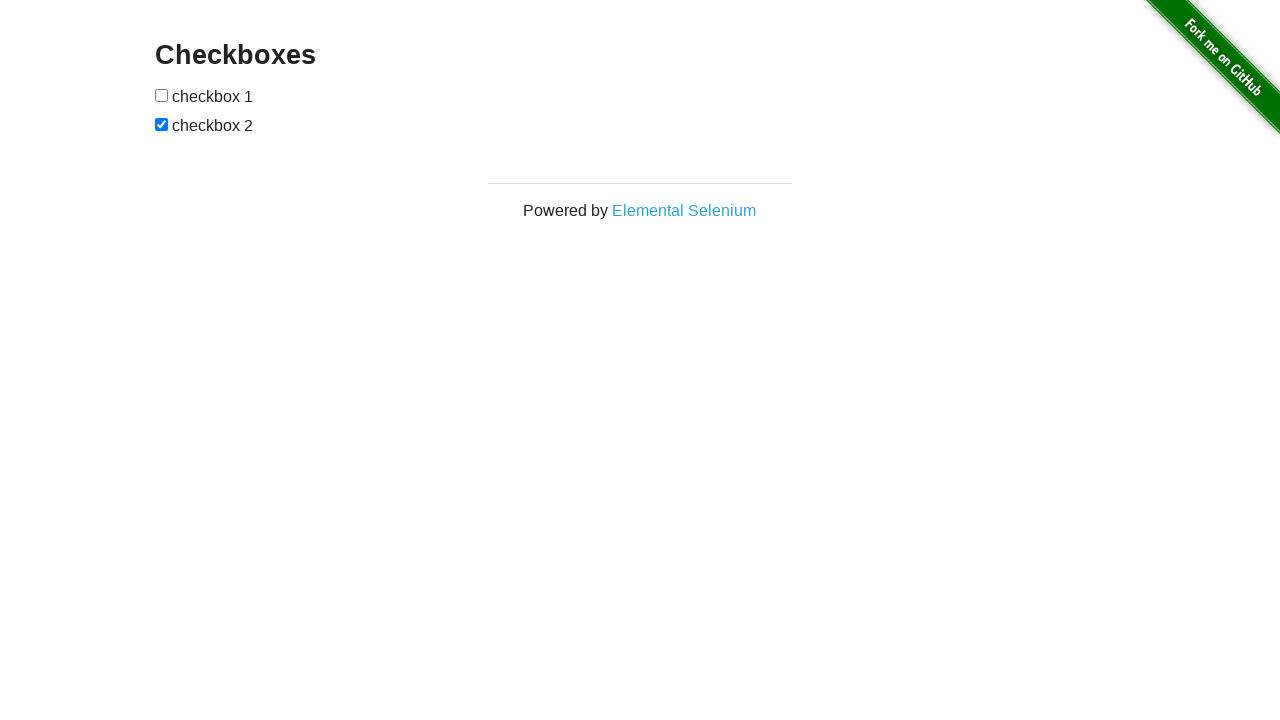

Located all checkbox elements on the page
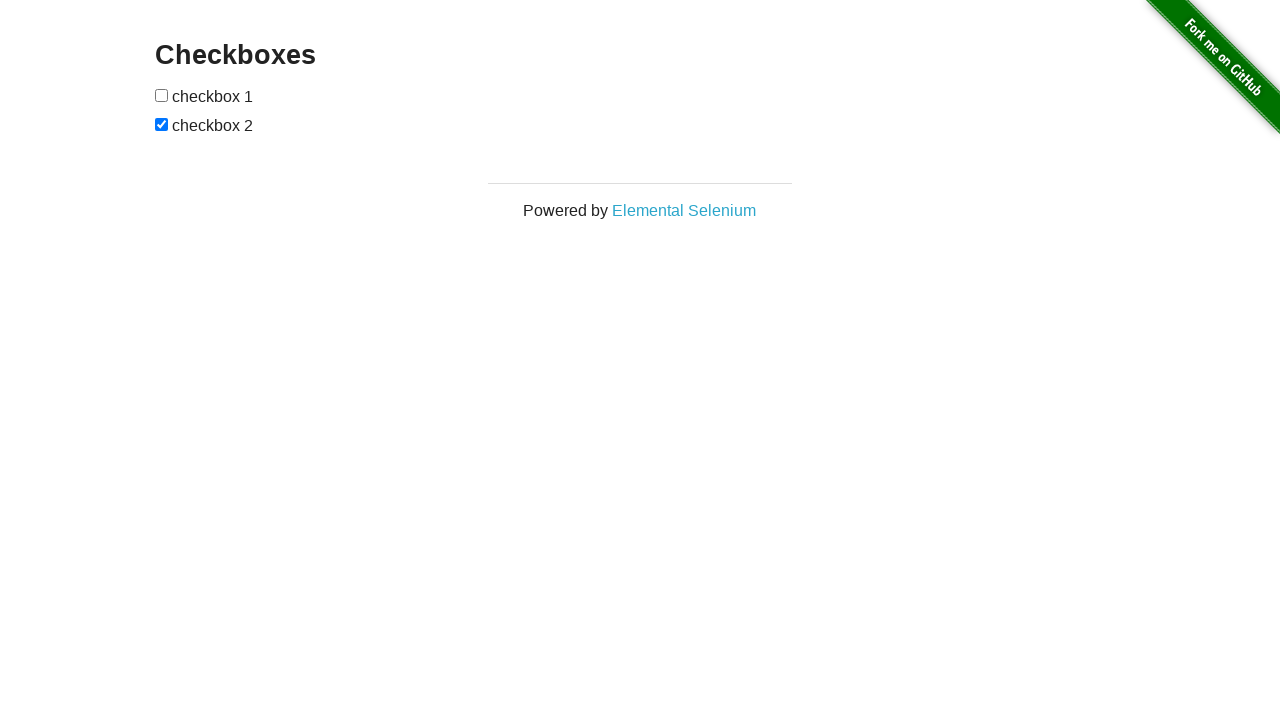

Selected first checkbox element
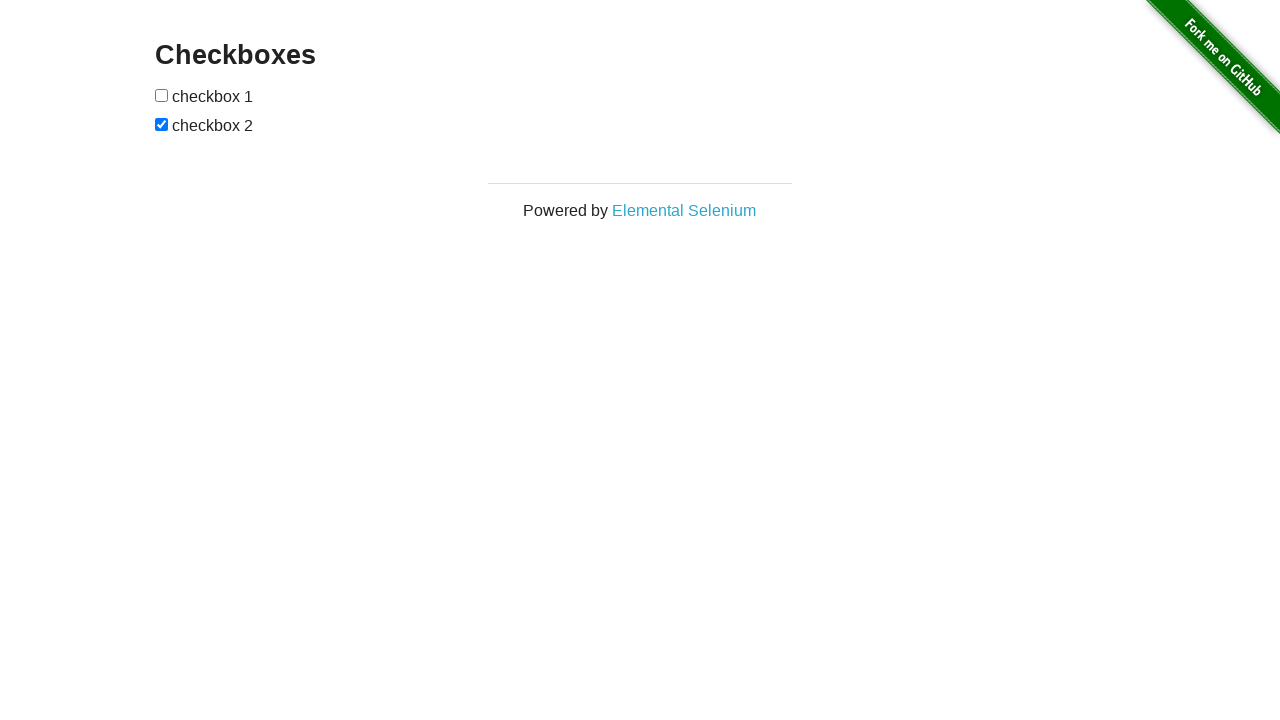

Selected second checkbox element
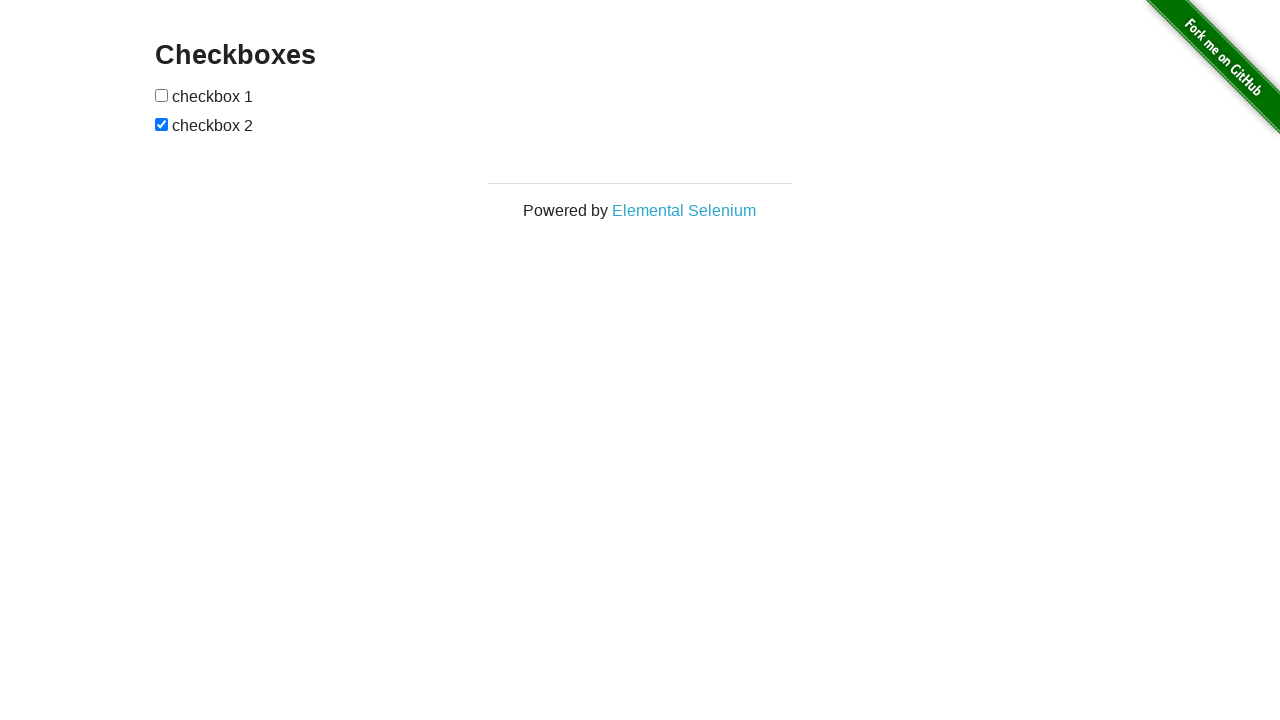

First checkbox was already unchecked, no action needed
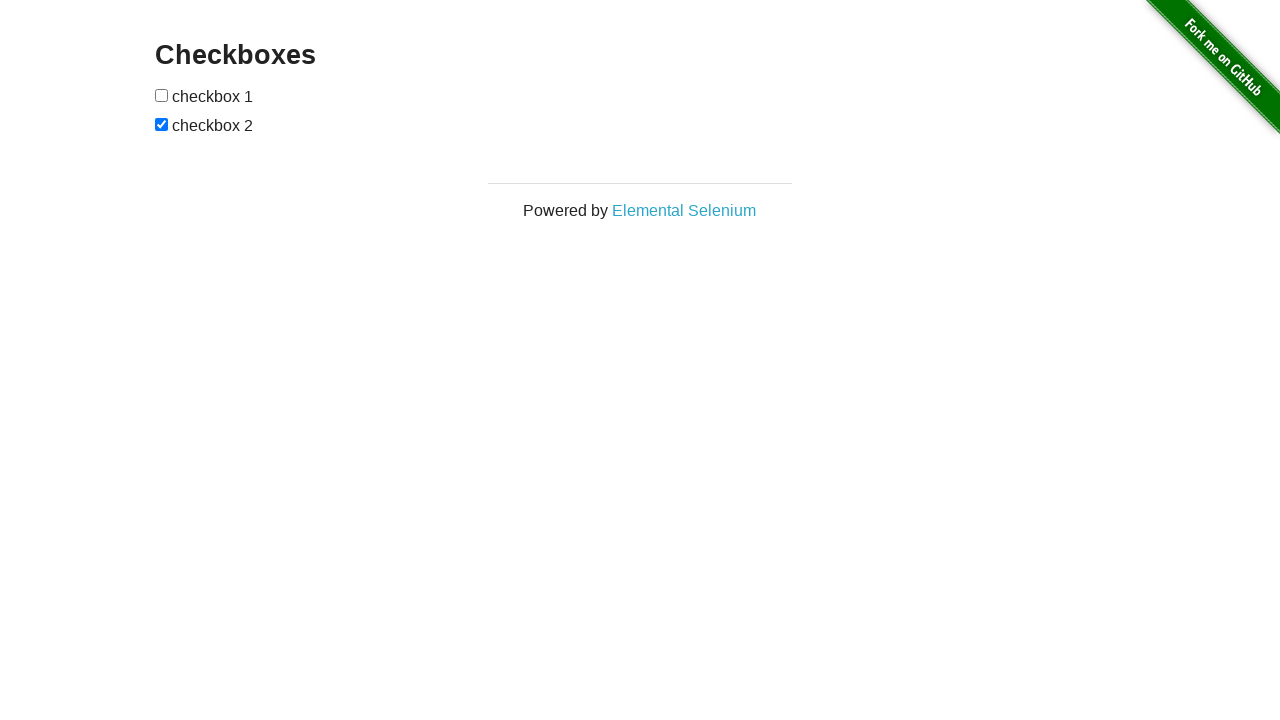

First checkbox was unchecked, clicked to check it at (162, 95) on input[type='checkbox'] >> nth=0
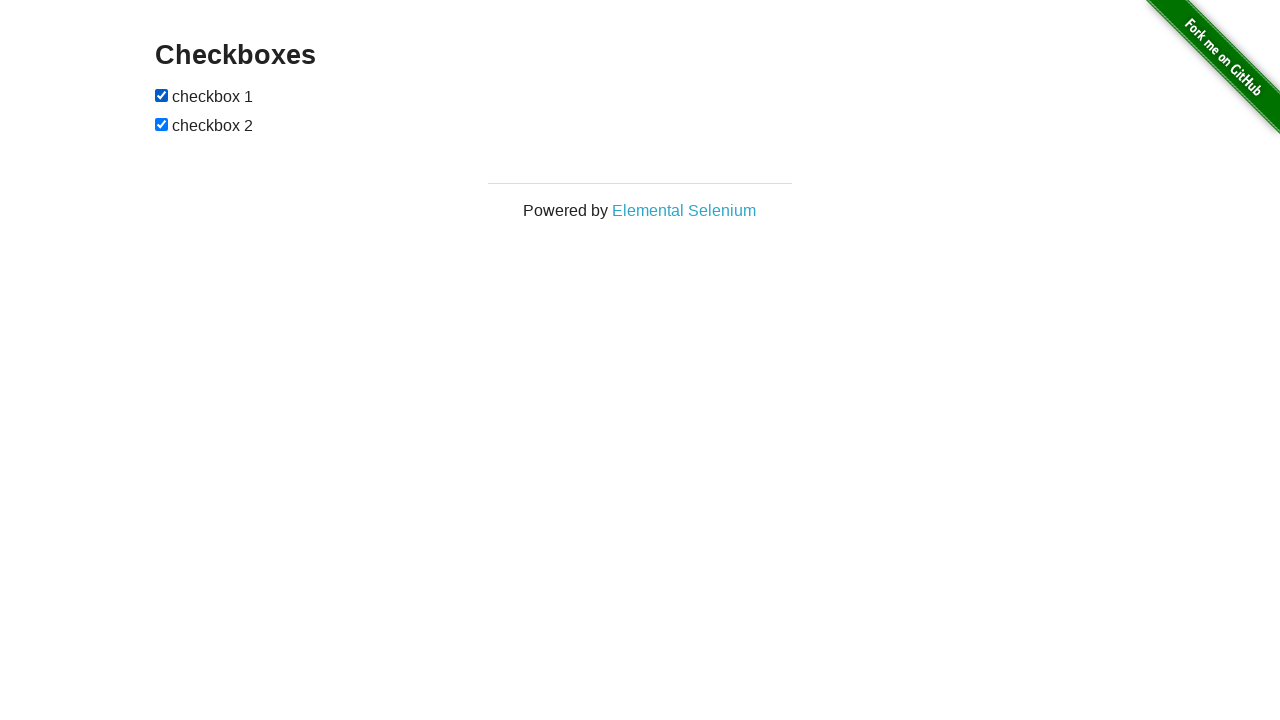

First checkbox was already checked, no action needed
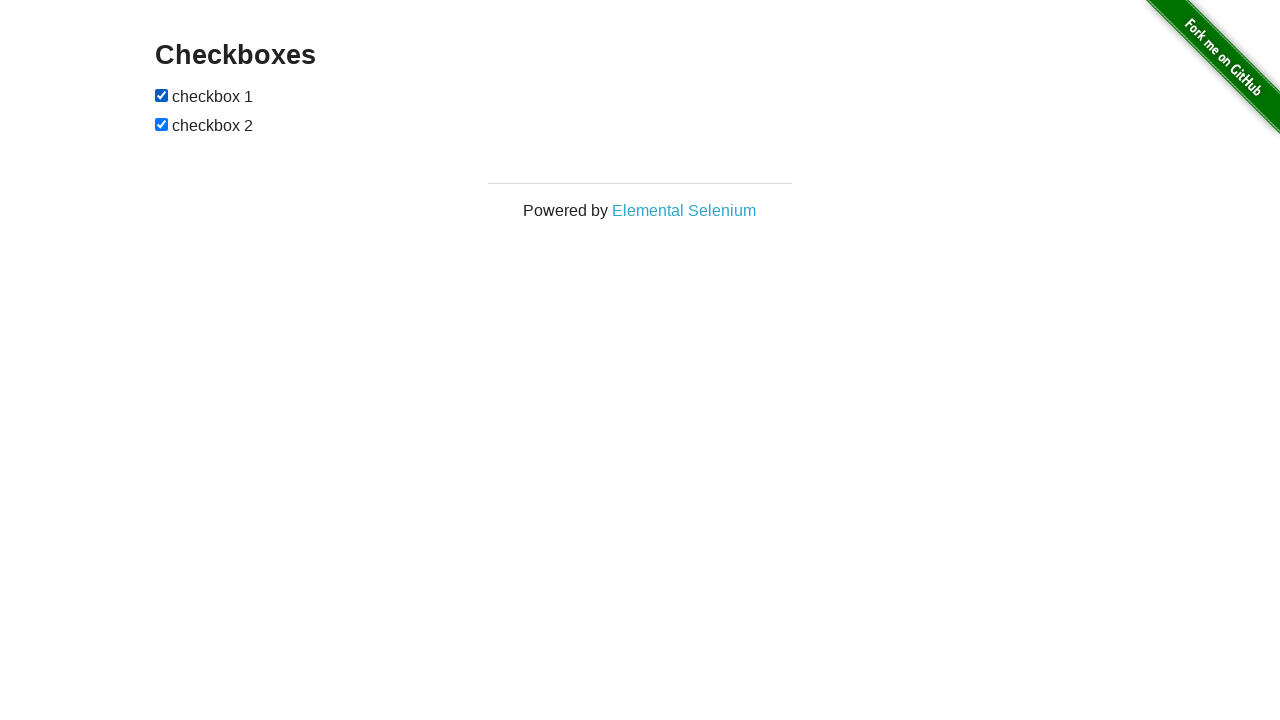

First checkbox was checked, clicked to uncheck it at (162, 95) on input[type='checkbox'] >> nth=0
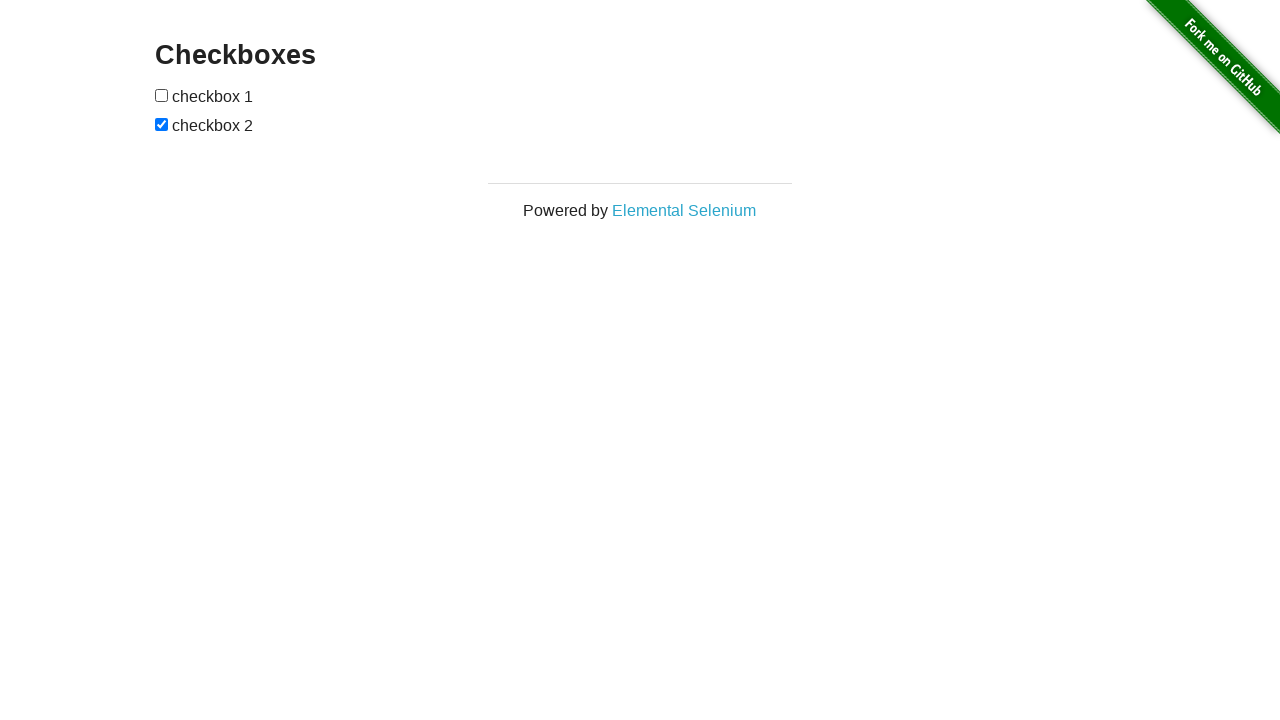

Clicked second checkbox to toggle its state at (162, 124) on input[type='checkbox'] >> nth=1
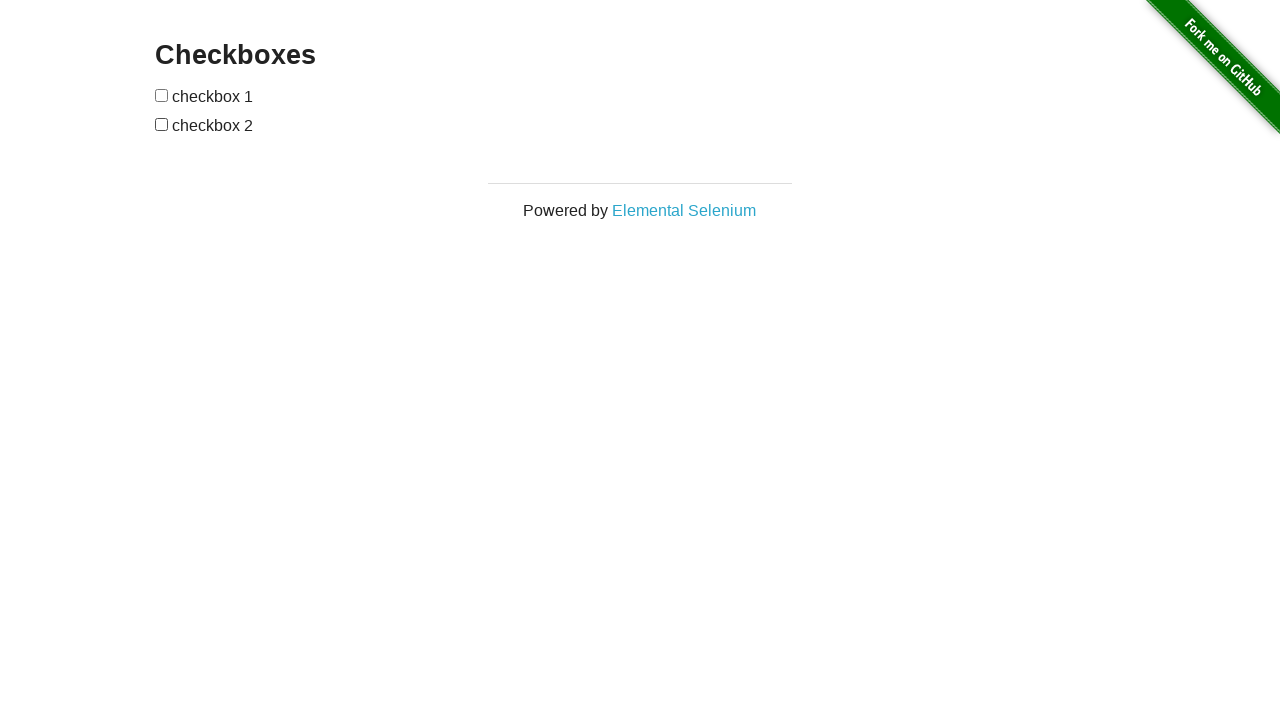

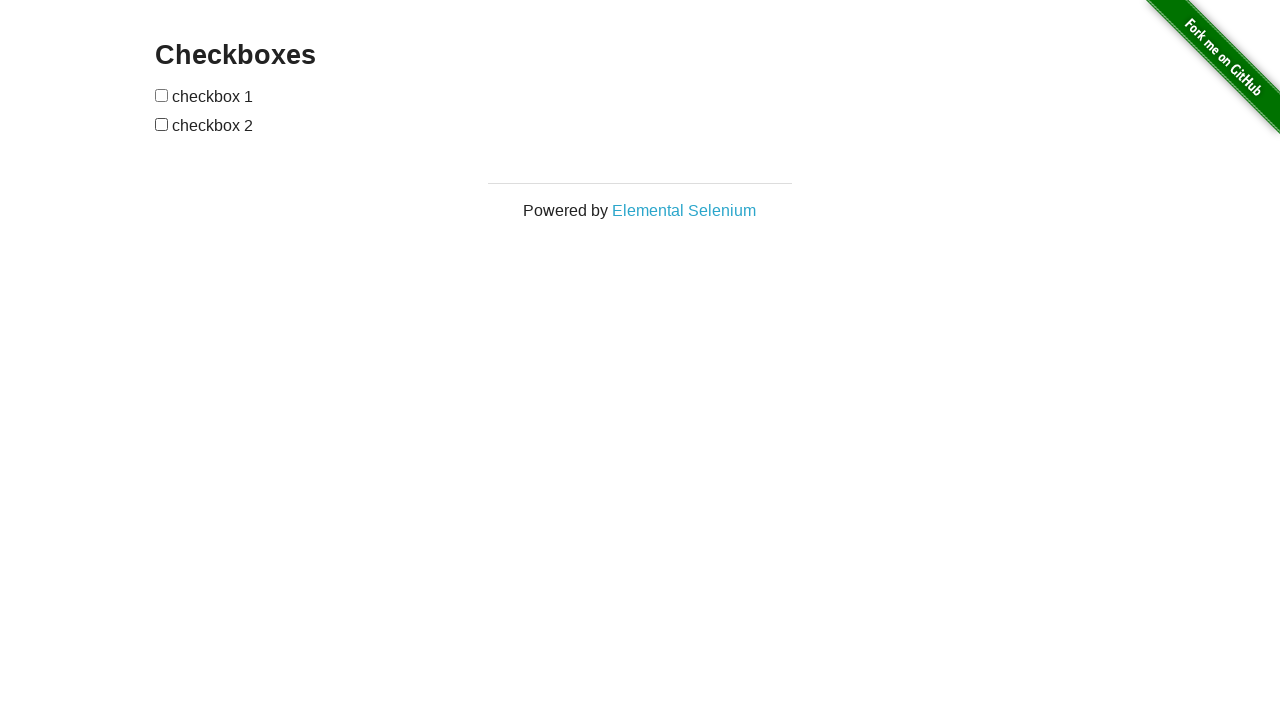